Tests opening a new browser tab/window by clicking a link and verifying content in the new window

Starting URL: https://the-internet.herokuapp.com/windows

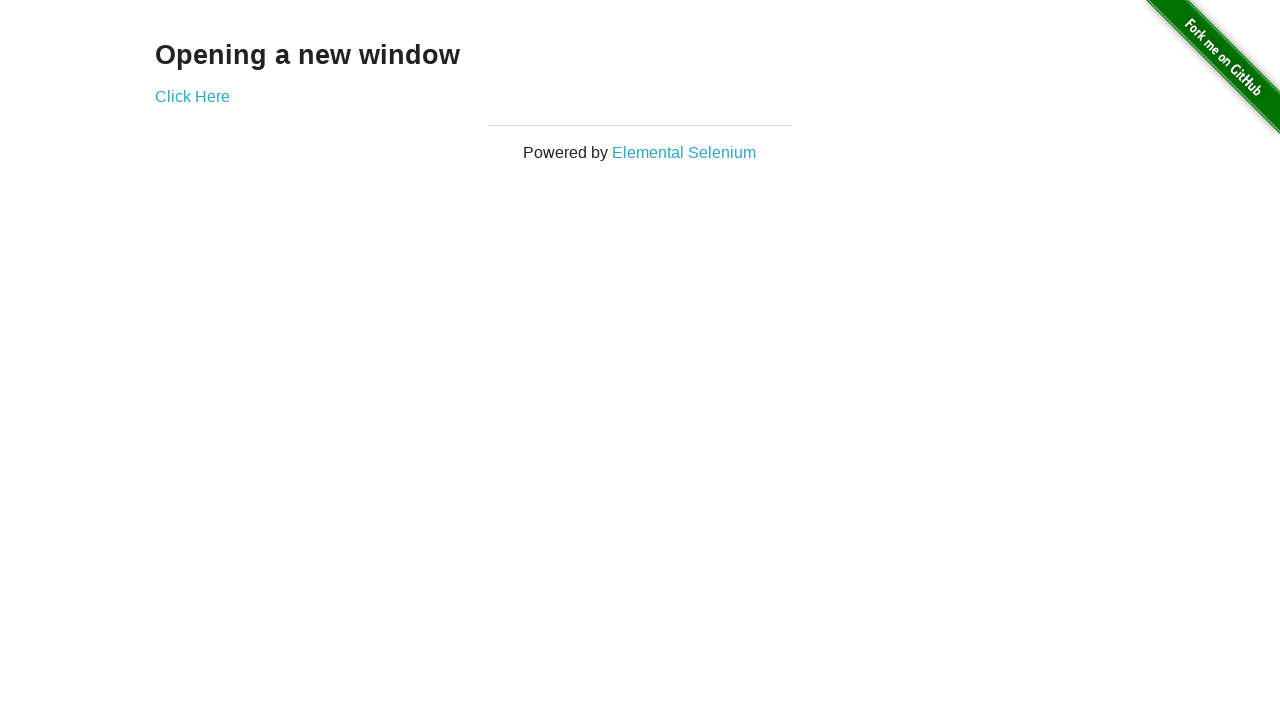

Clicked 'Click Here' link to open new window at (192, 96) on text=Click Here
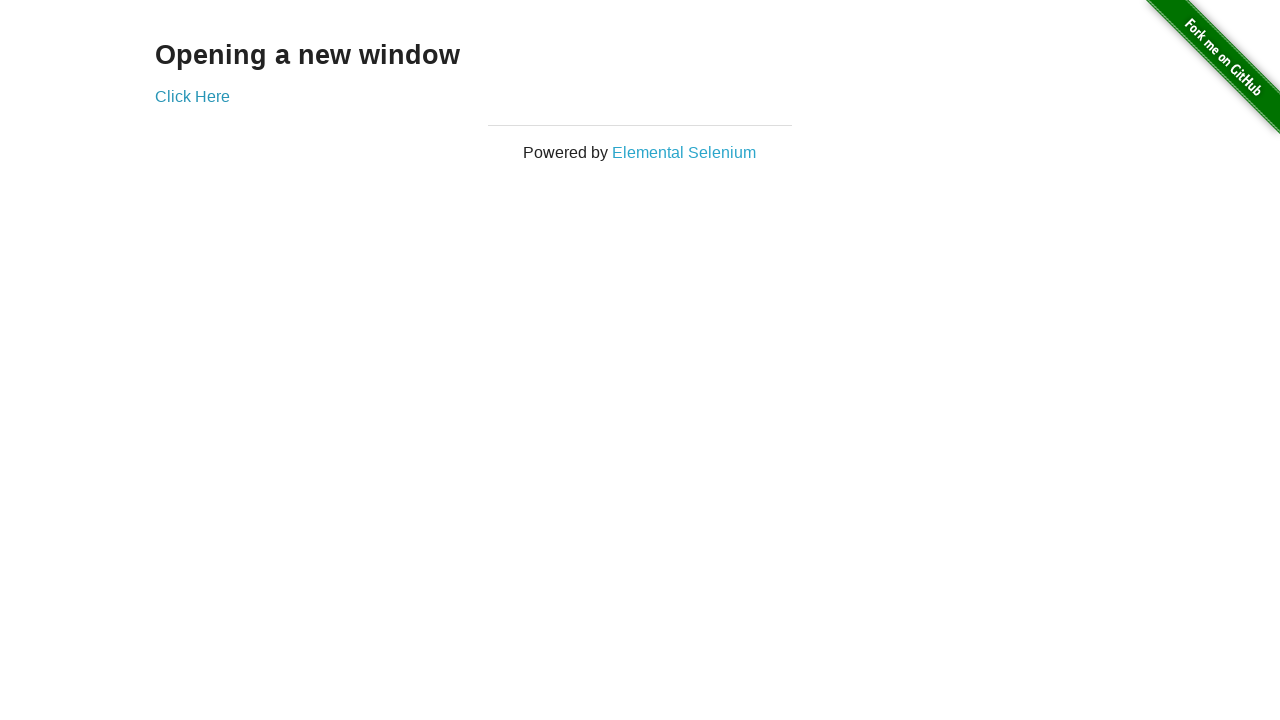

New page/window object retrieved
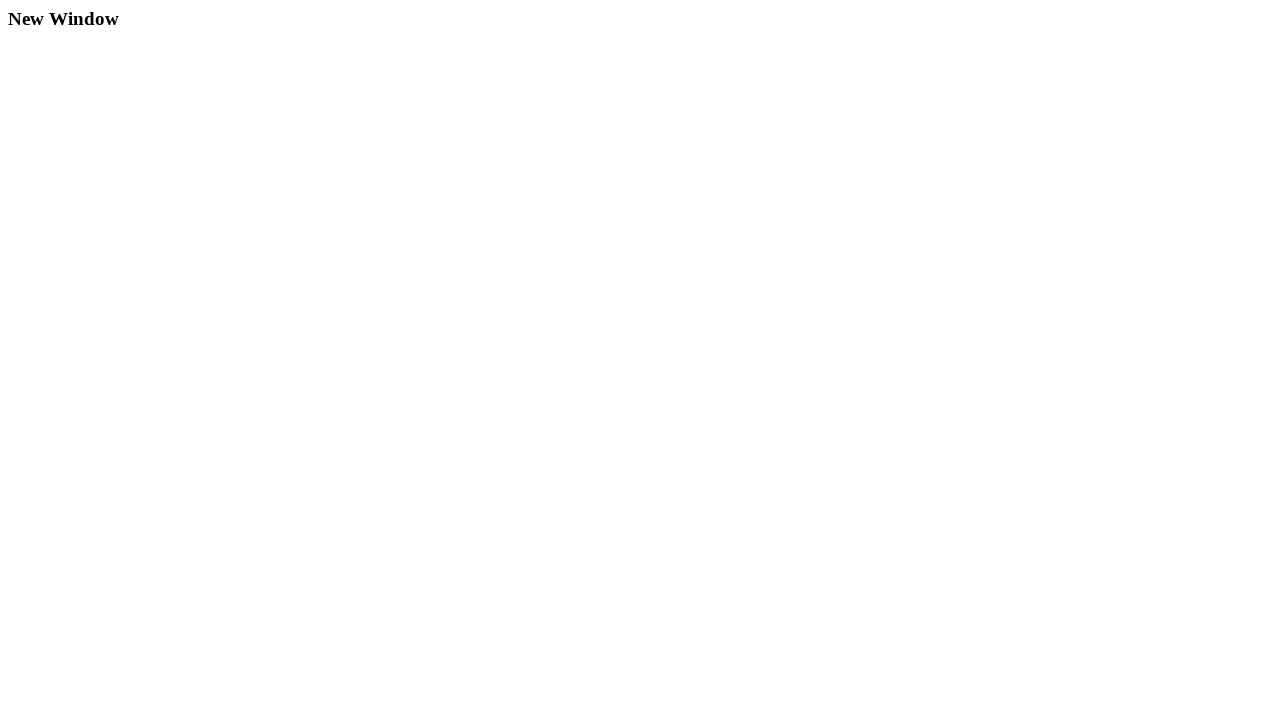

New window page loaded completely
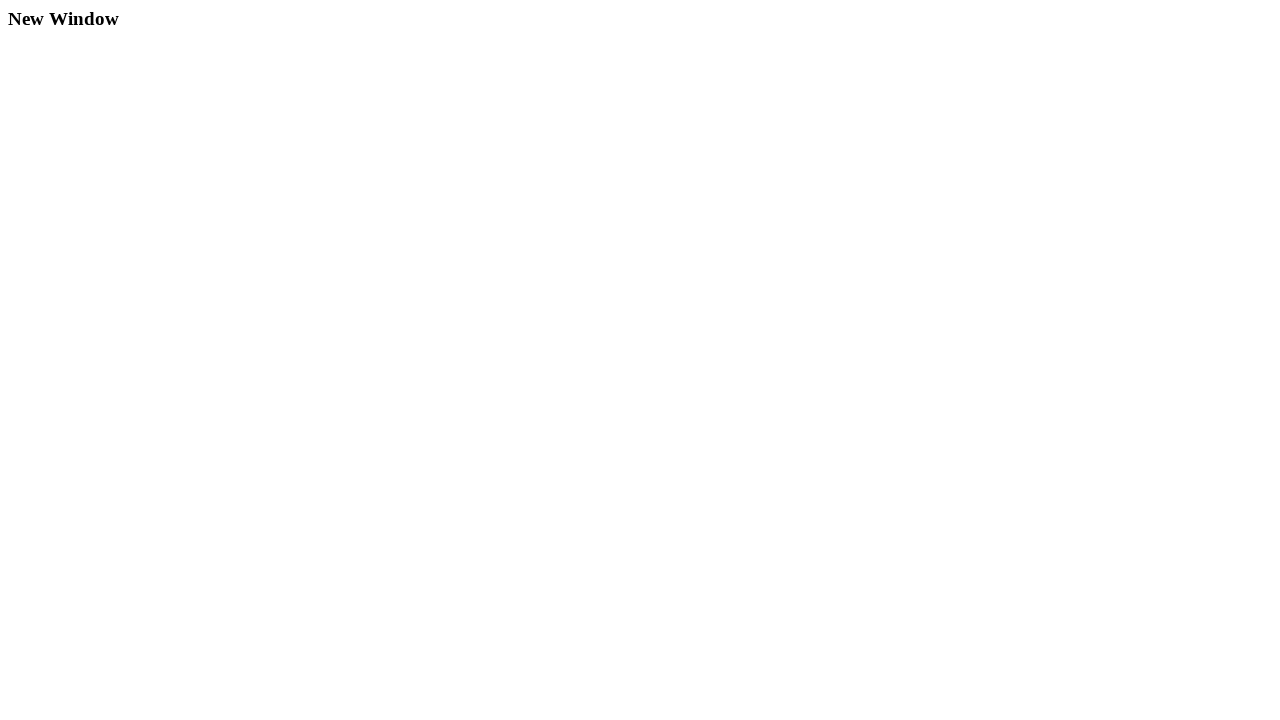

Retrieved heading text from new window: 'New Window'
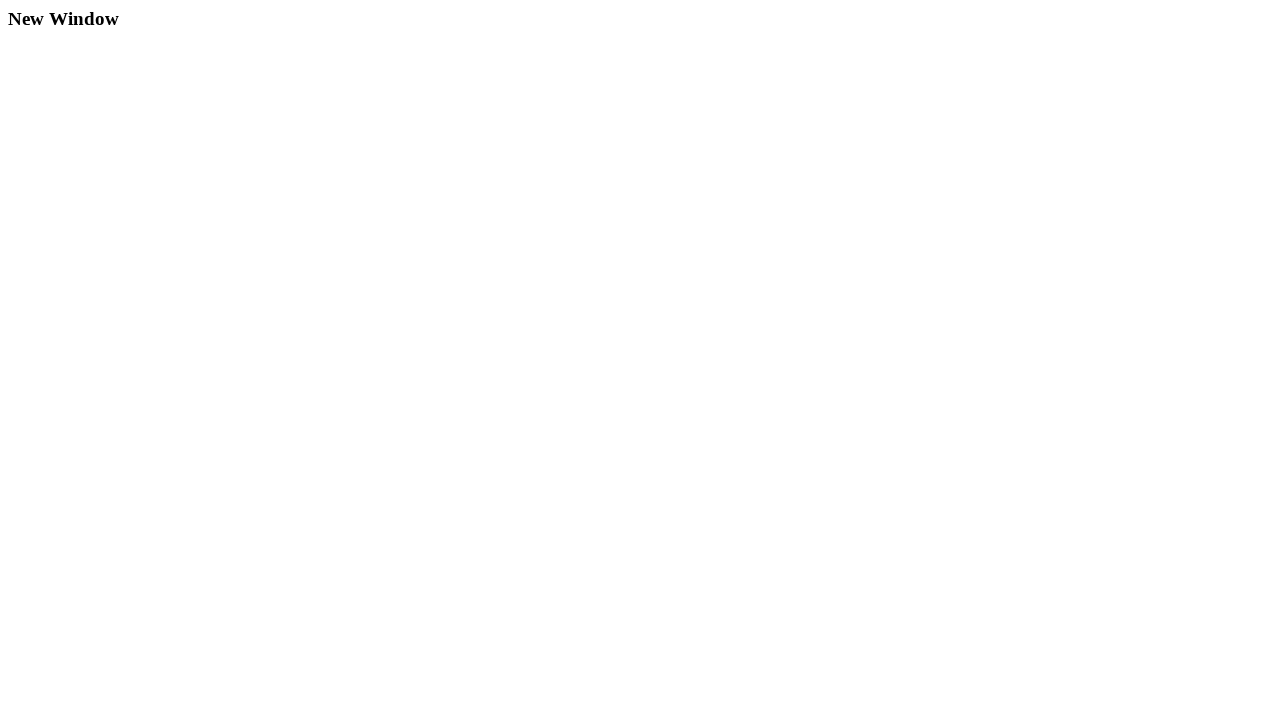

Assertion passed: heading text matches 'New Window'
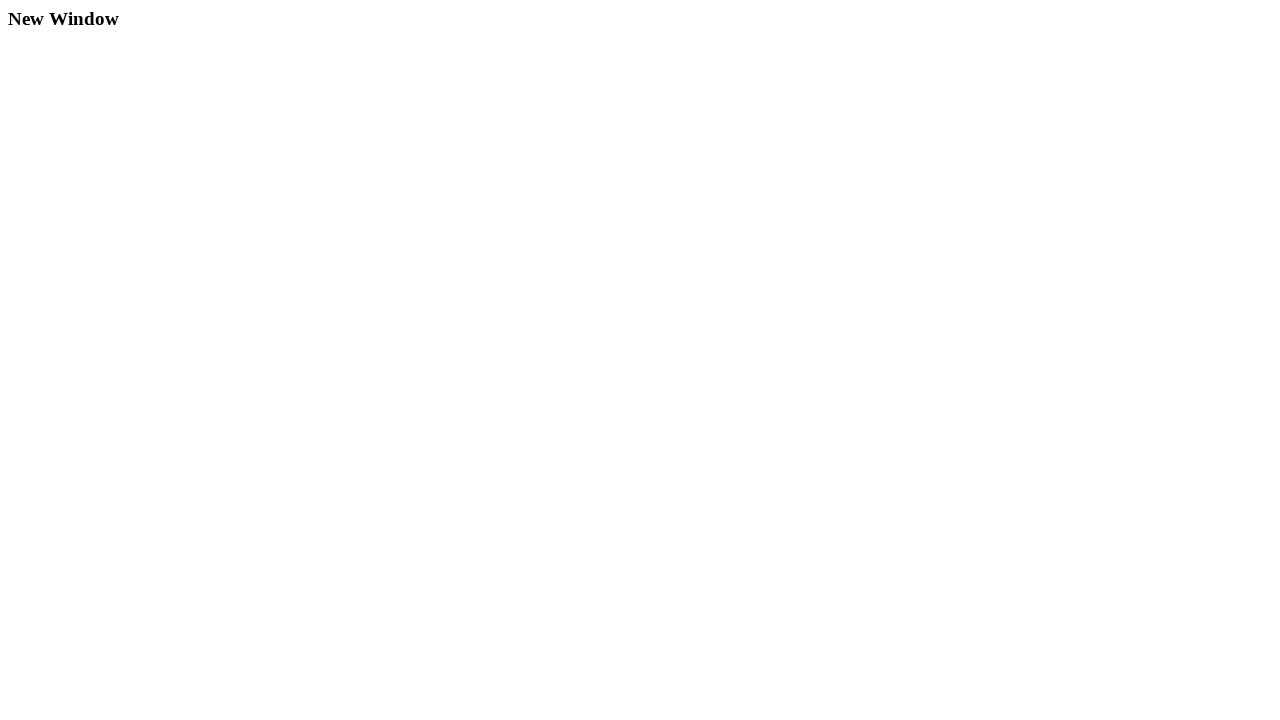

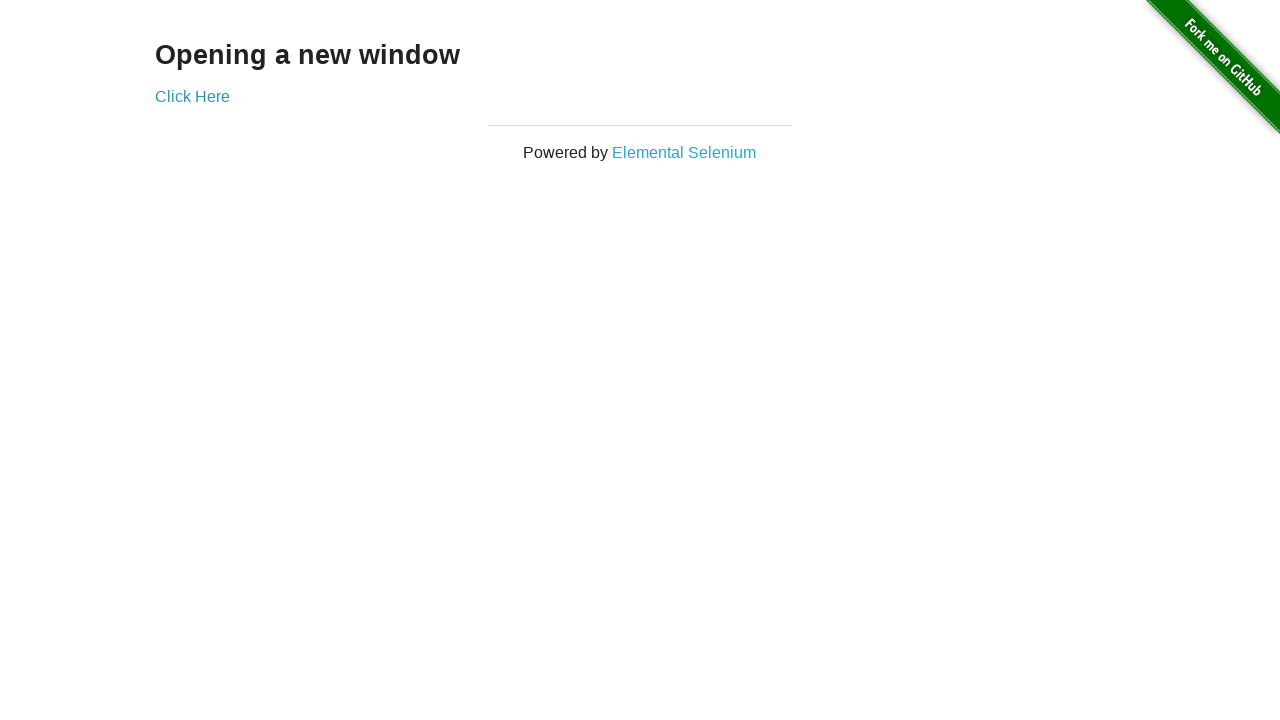